Tests JavaScript confirmation alert handling by clicking a button to trigger the alert, accepting it, and verifying the result text on the page.

Starting URL: http://the-internet.herokuapp.com/javascript_alerts

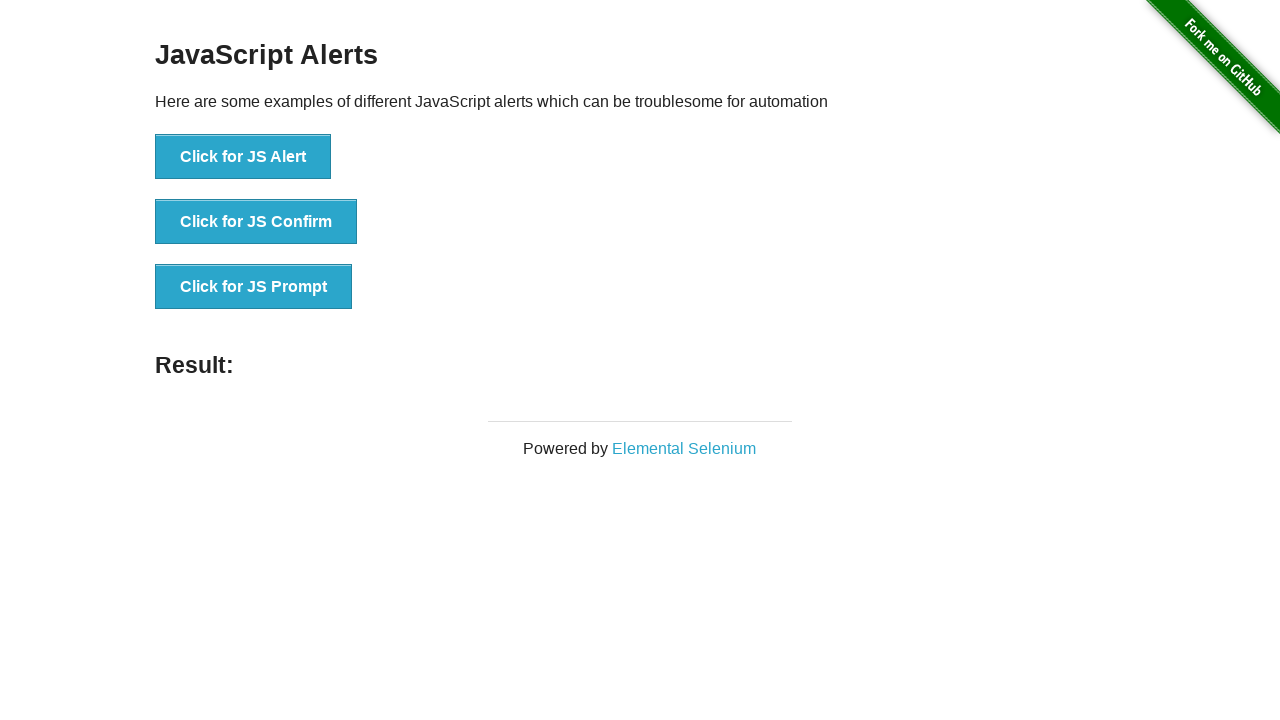

Clicked the second button to trigger JavaScript confirmation alert at (256, 222) on .example li:nth-child(2) button
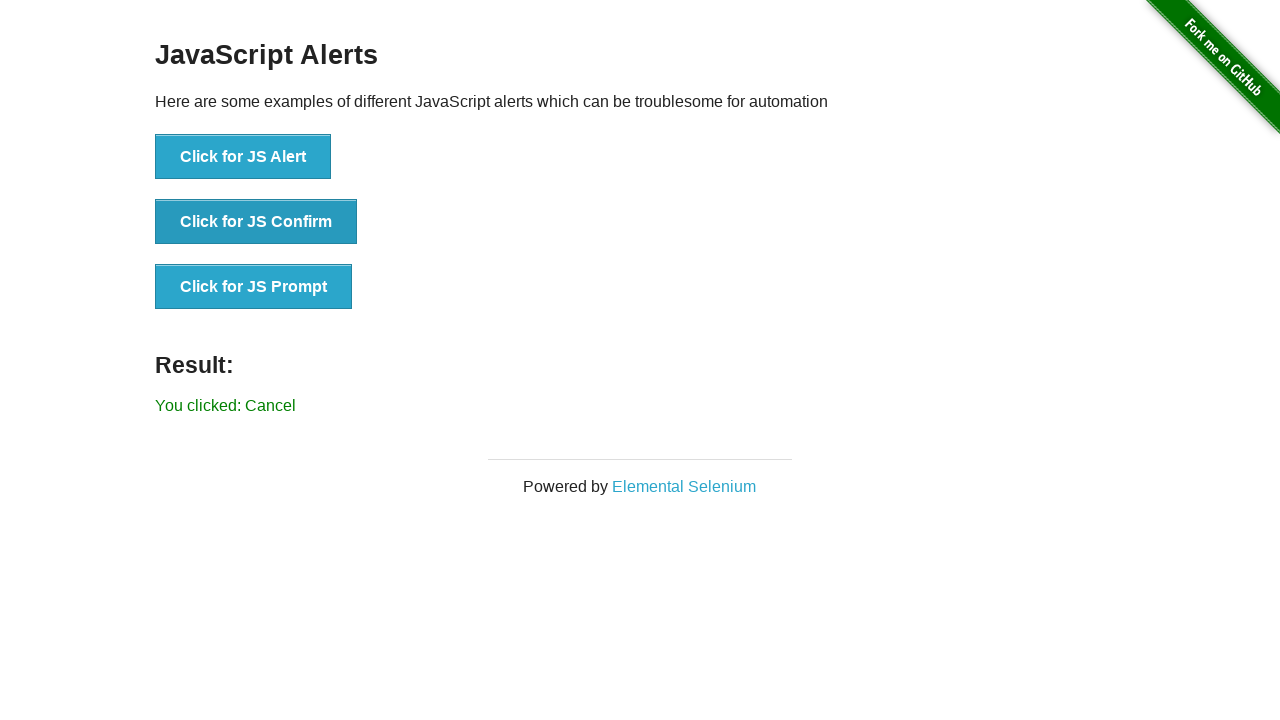

Set up dialog handler to accept confirmation alerts
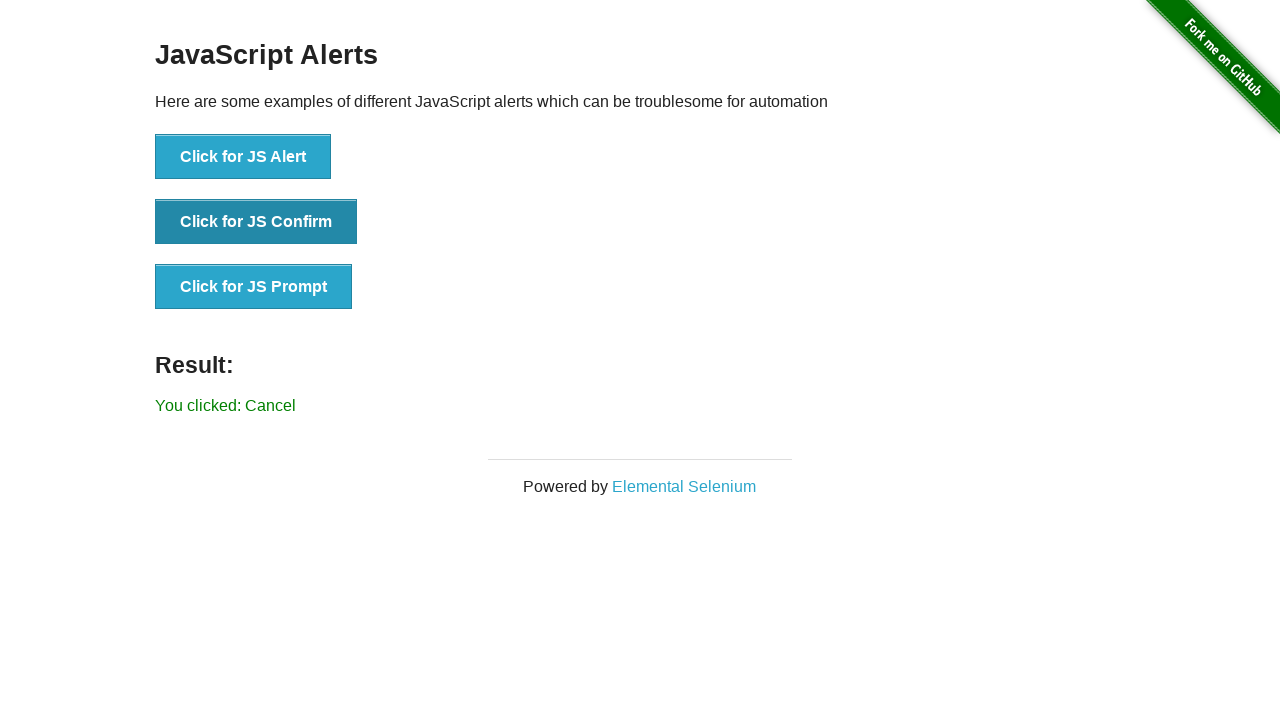

Registered dialog handler function
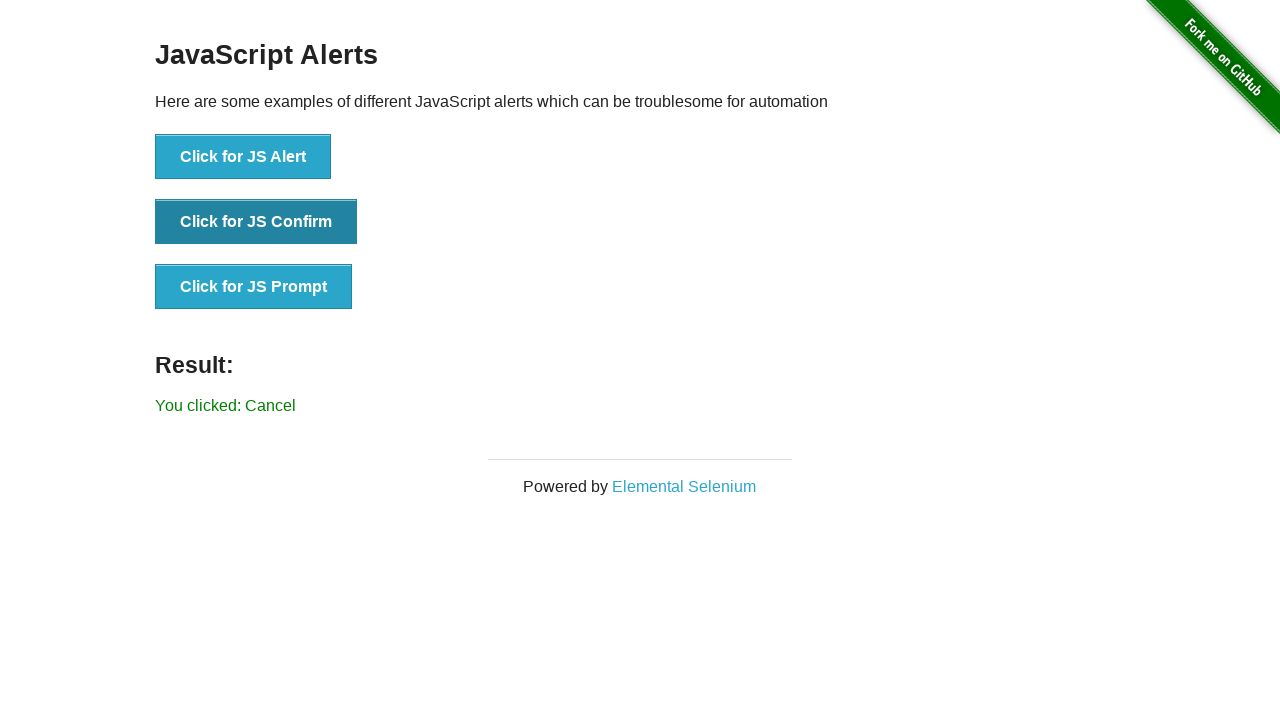

Clicked the button to trigger confirmation alert at (256, 222) on .example li:nth-child(2) button
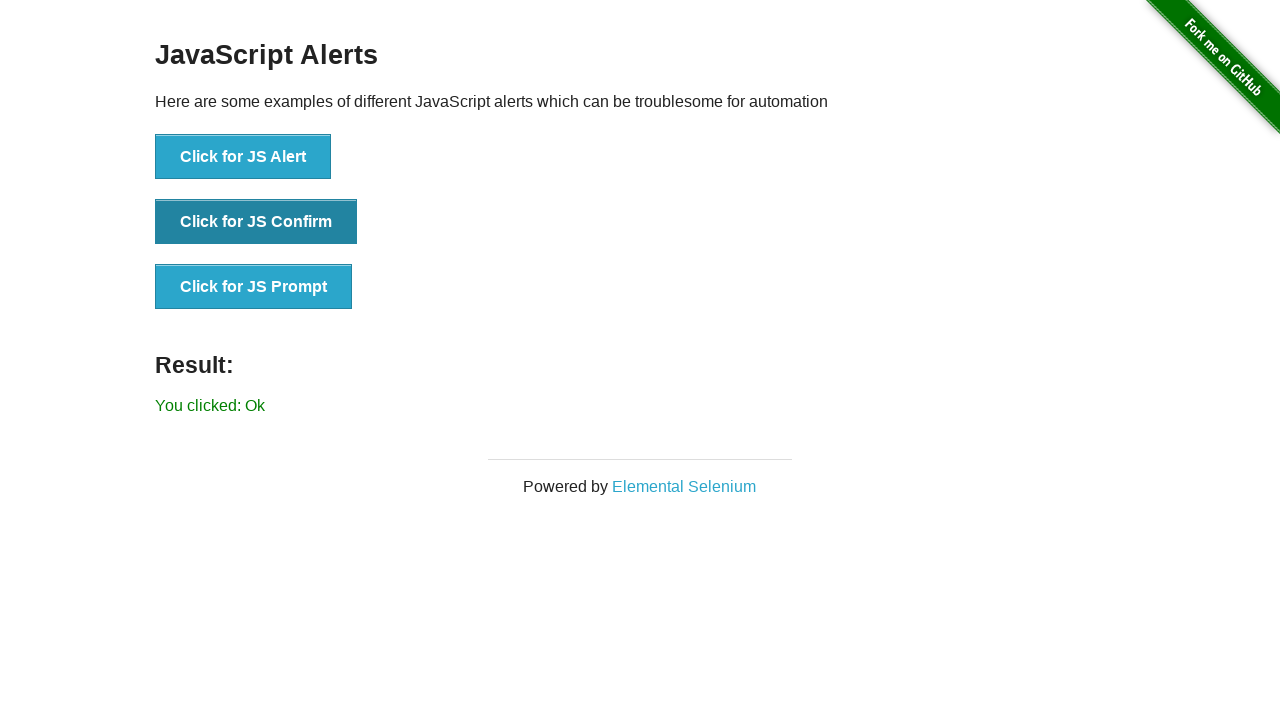

Waited for result text element to appear
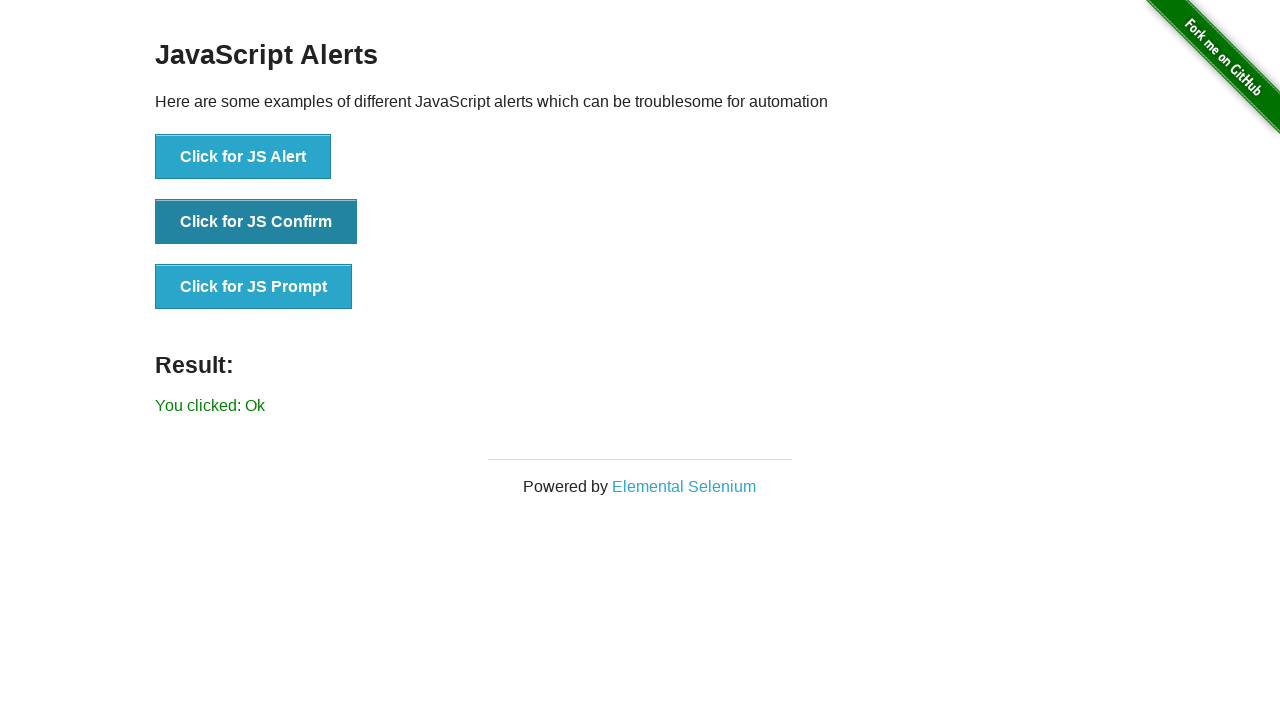

Retrieved result text from the page
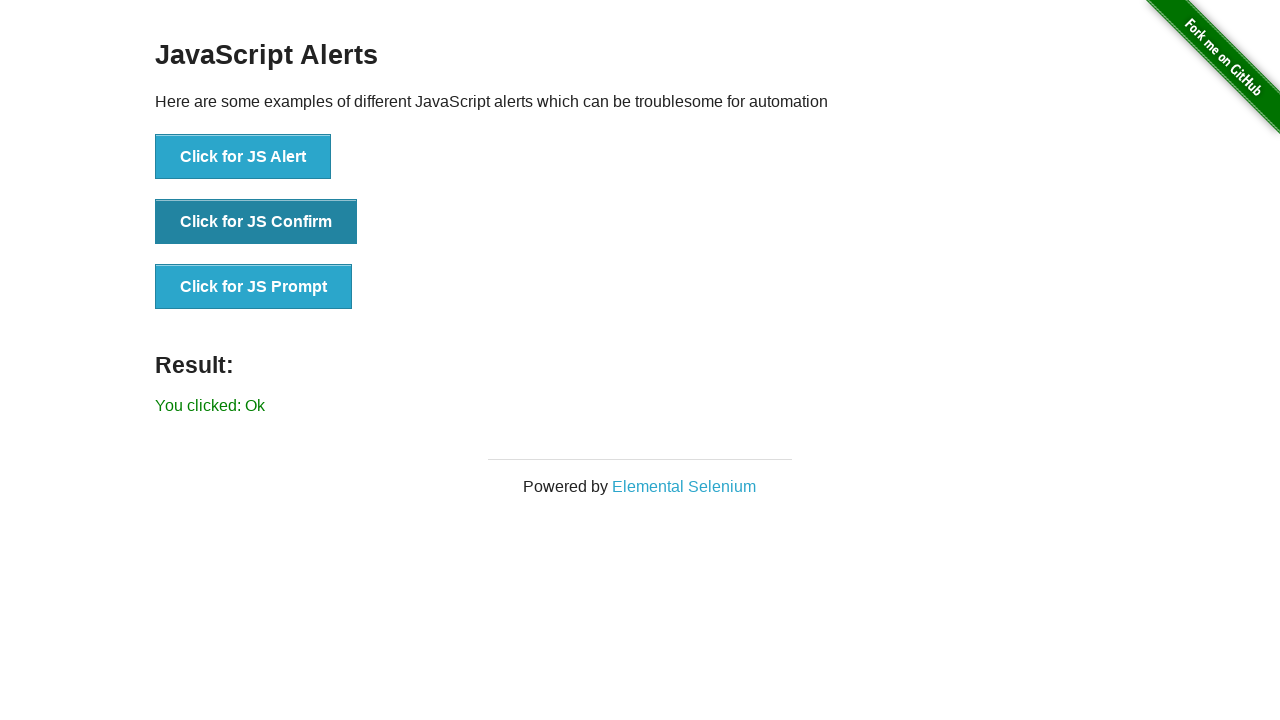

Verified result text equals 'You clicked: Ok'
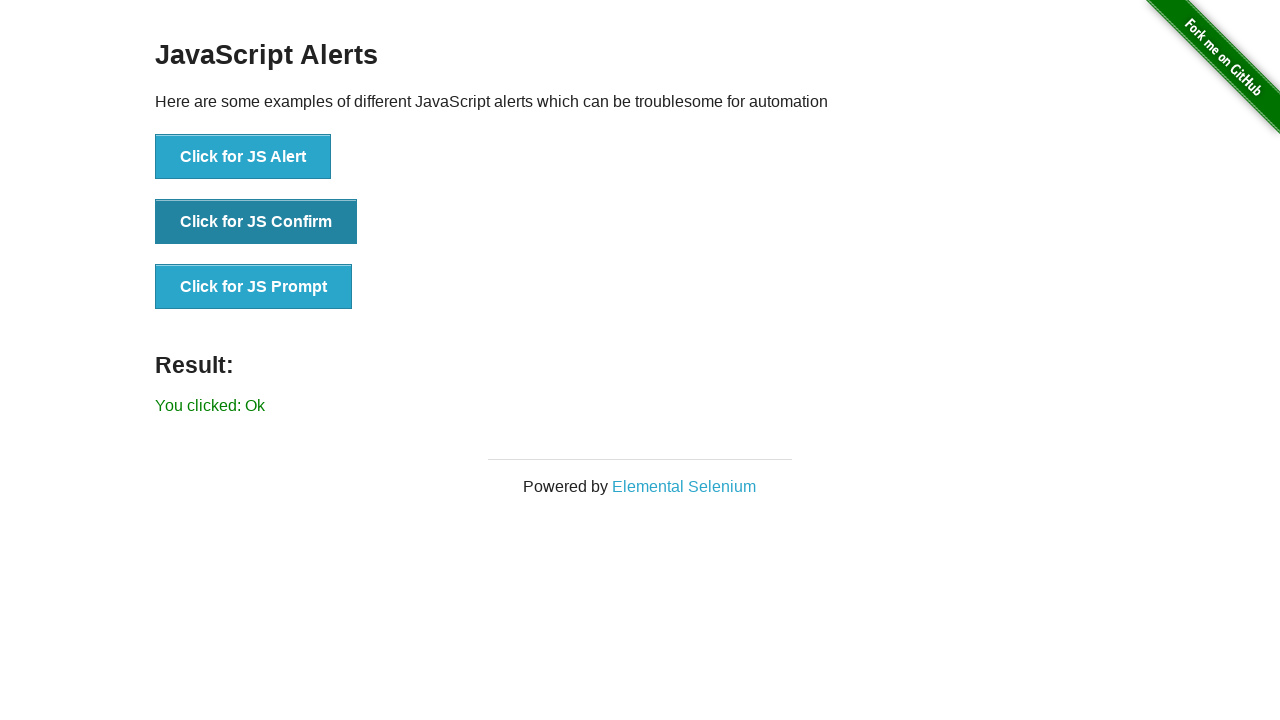

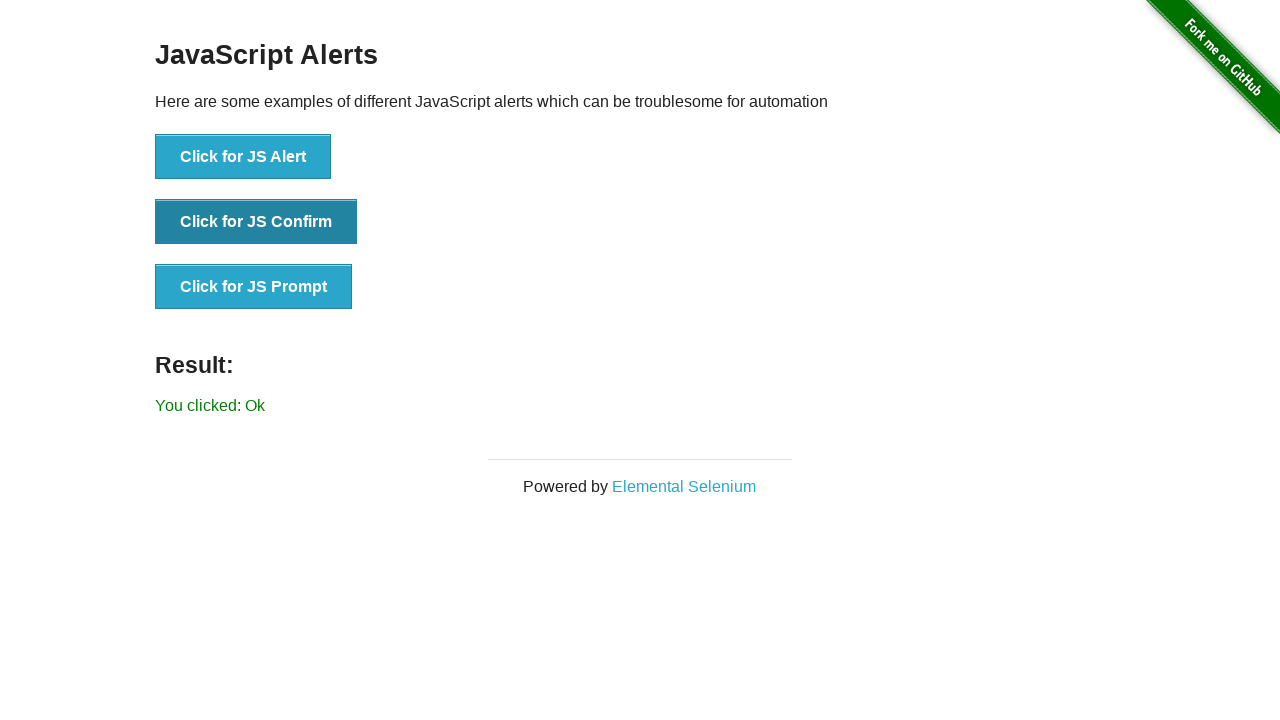